Tests window handling by clicking a link that opens a new window, extracting text from the child window, and using that text in the parent window's form

Starting URL: https://rahulshettyacademy.com/loginpagePractise/

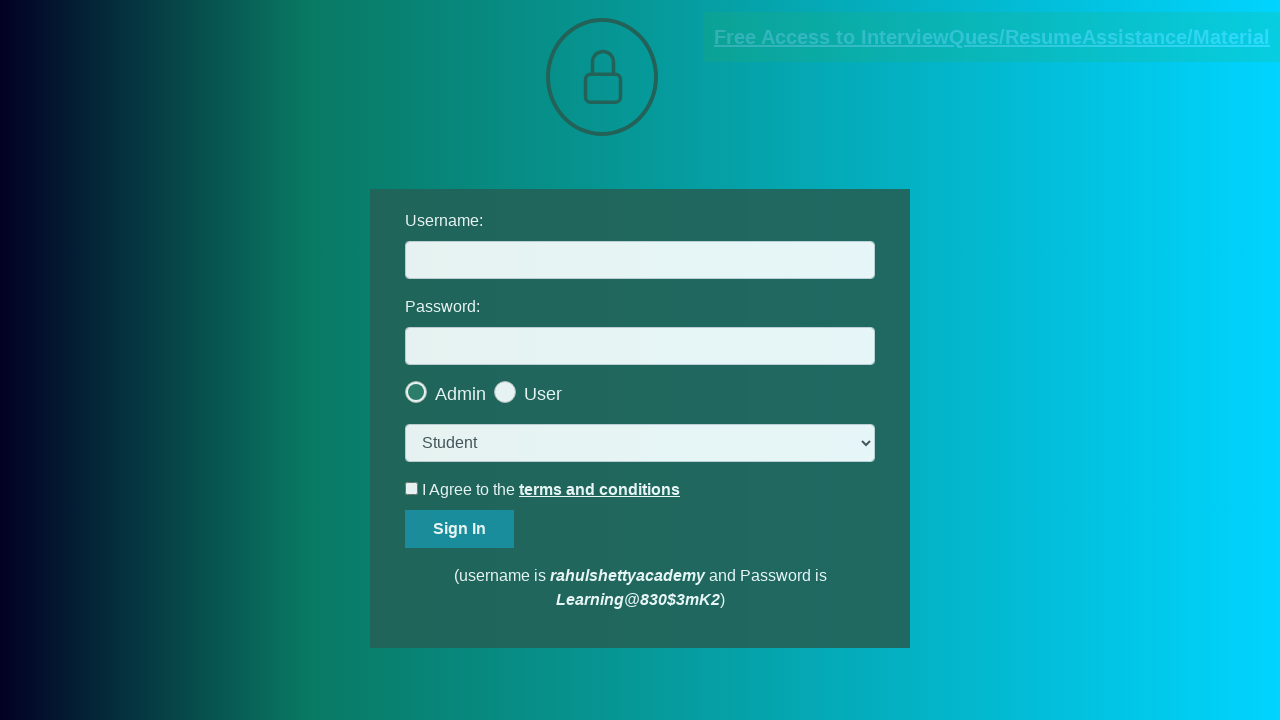

Clicked blinking text link to open new window at (992, 37) on .blinkingText
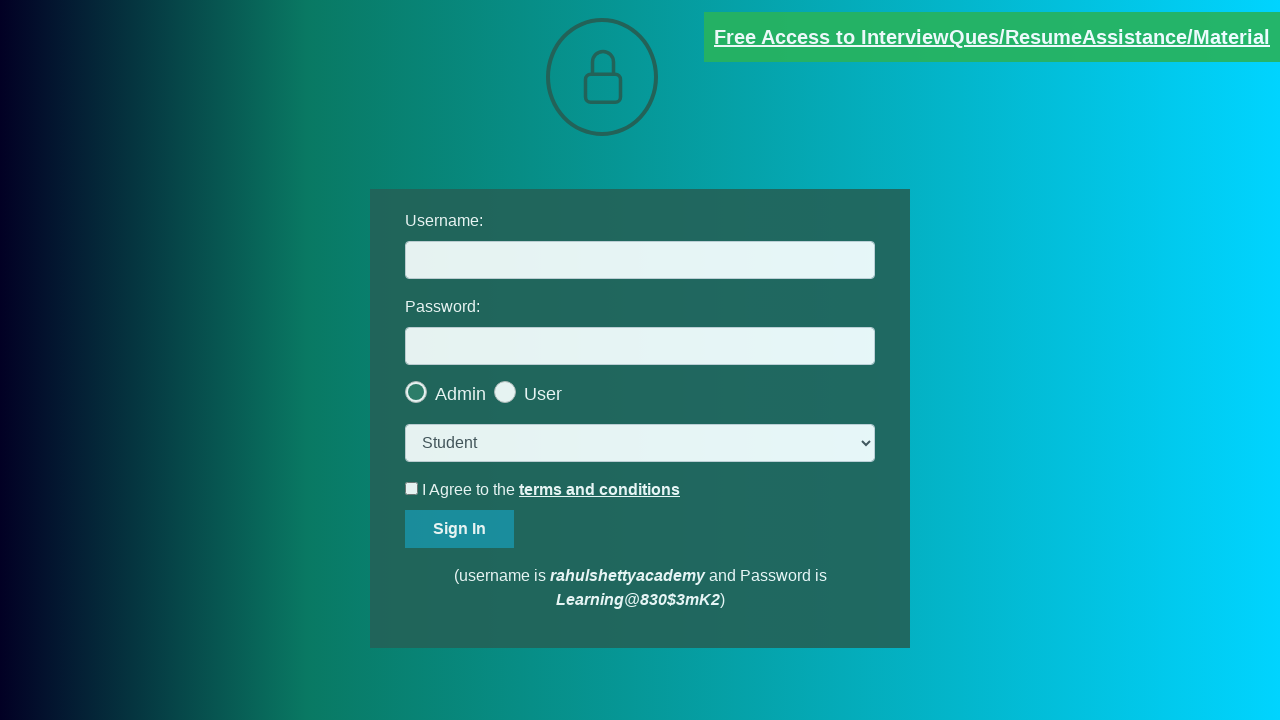

Captured new window/page handle
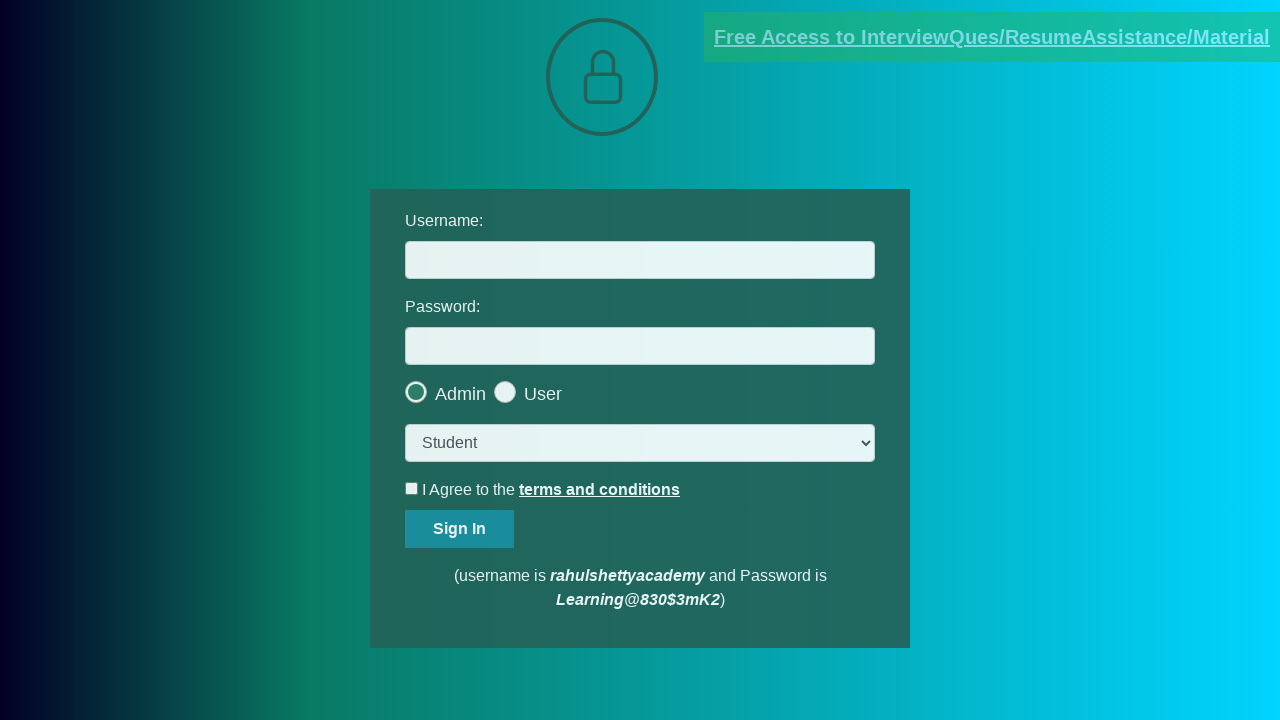

Extracted email text from new window
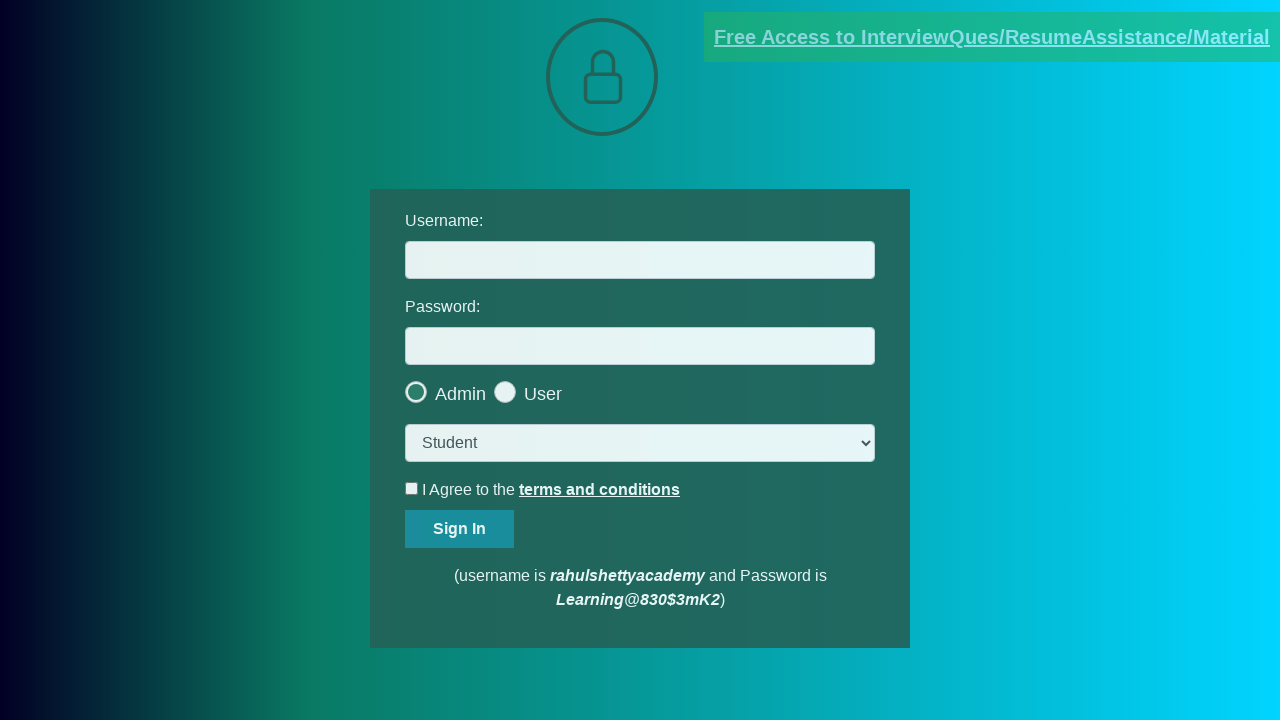

Parsed email ID: mentor@rahulshettyacademy.com
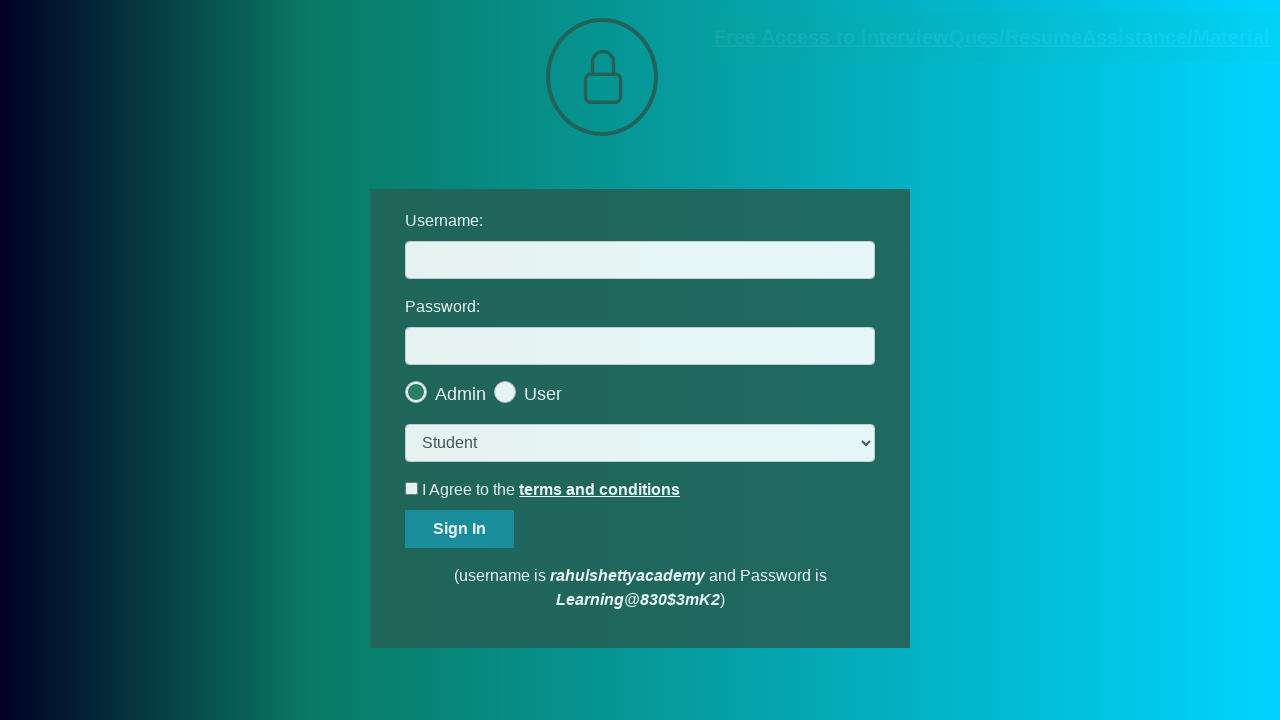

Closed child window
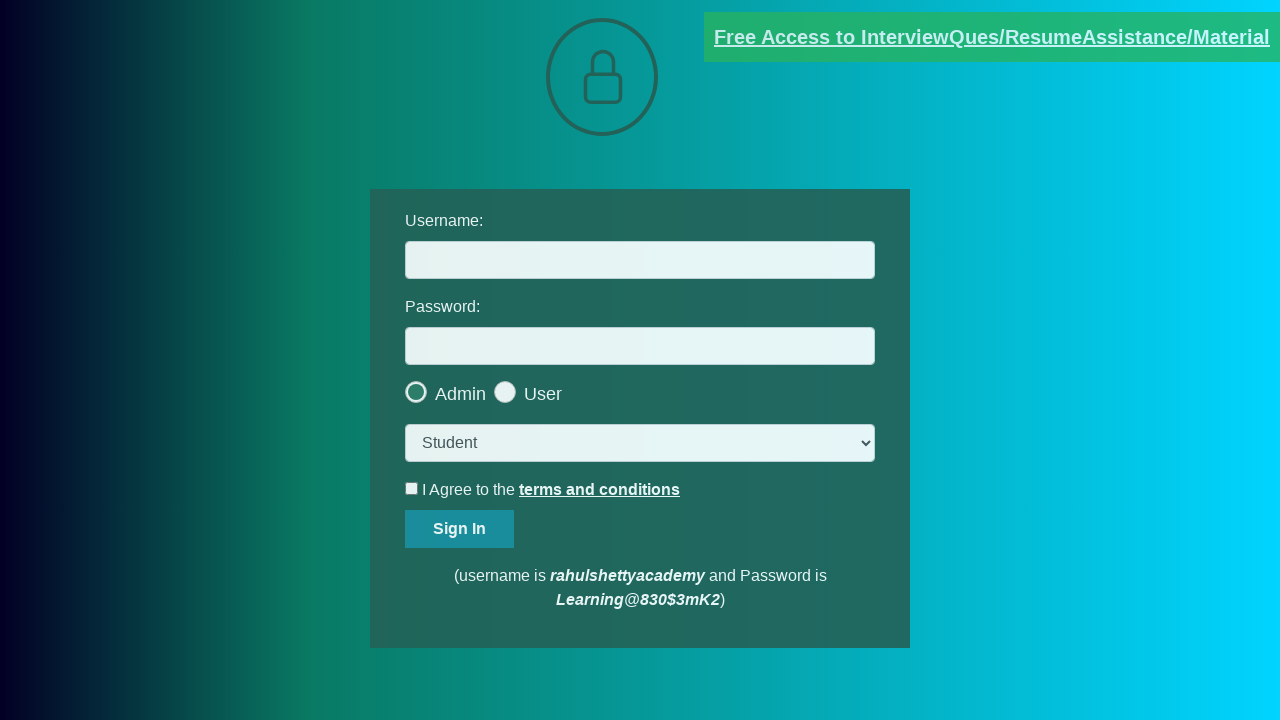

Filled username field with extracted email: mentor@rahulshettyacademy.com on input[name='username']
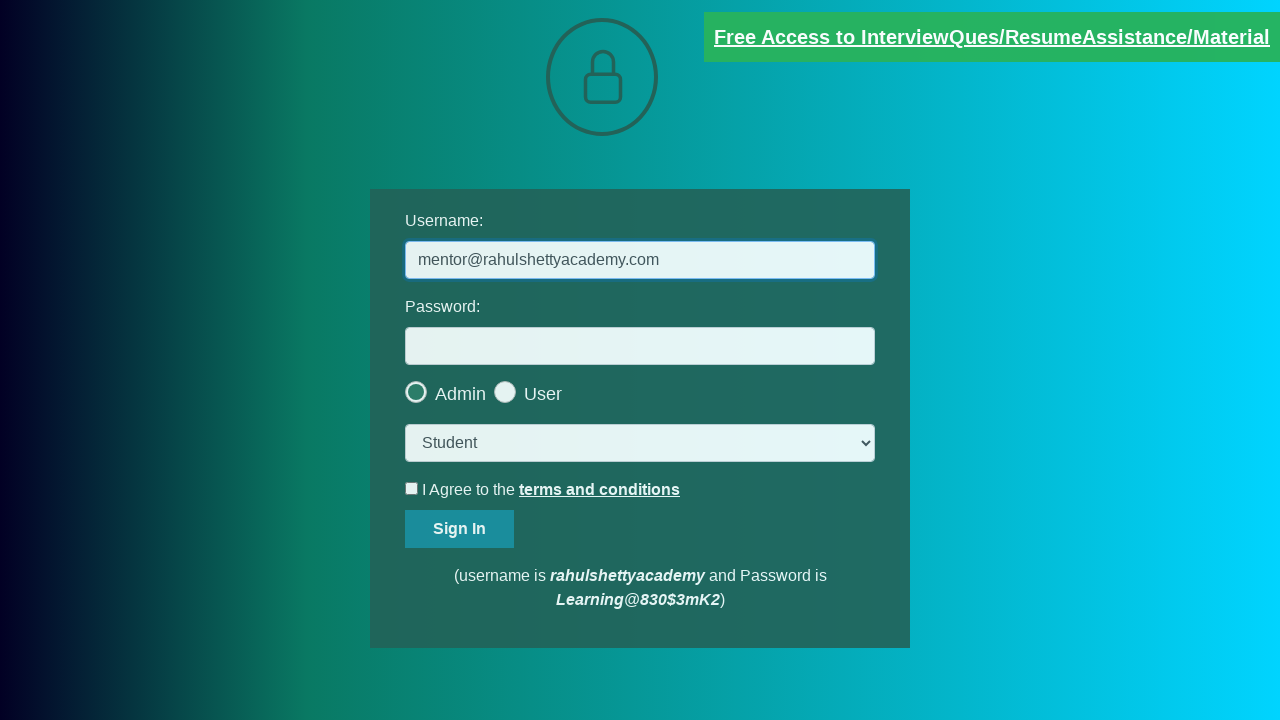

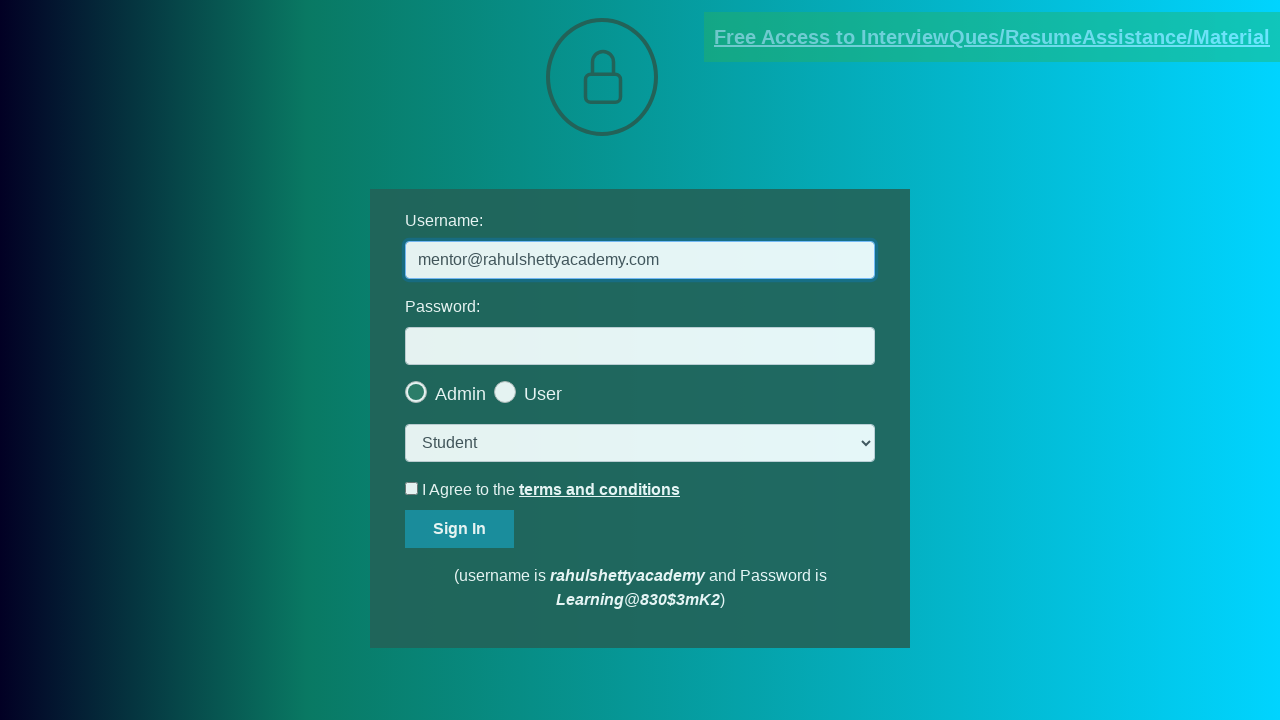